Tests jQuery UI sortable functionality by dragging and dropping list items to reorder them

Starting URL: https://jqueryui.com/sortable/

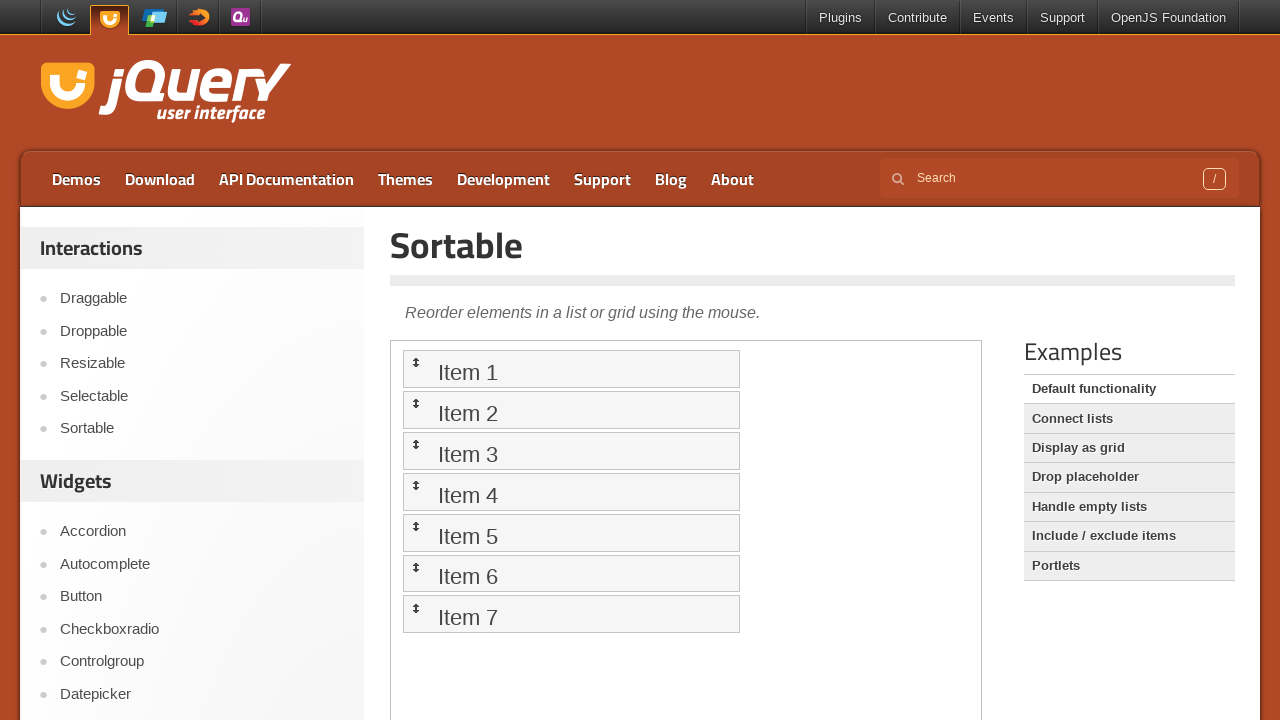

Scrolled down 500 pixels to view the sortable demo
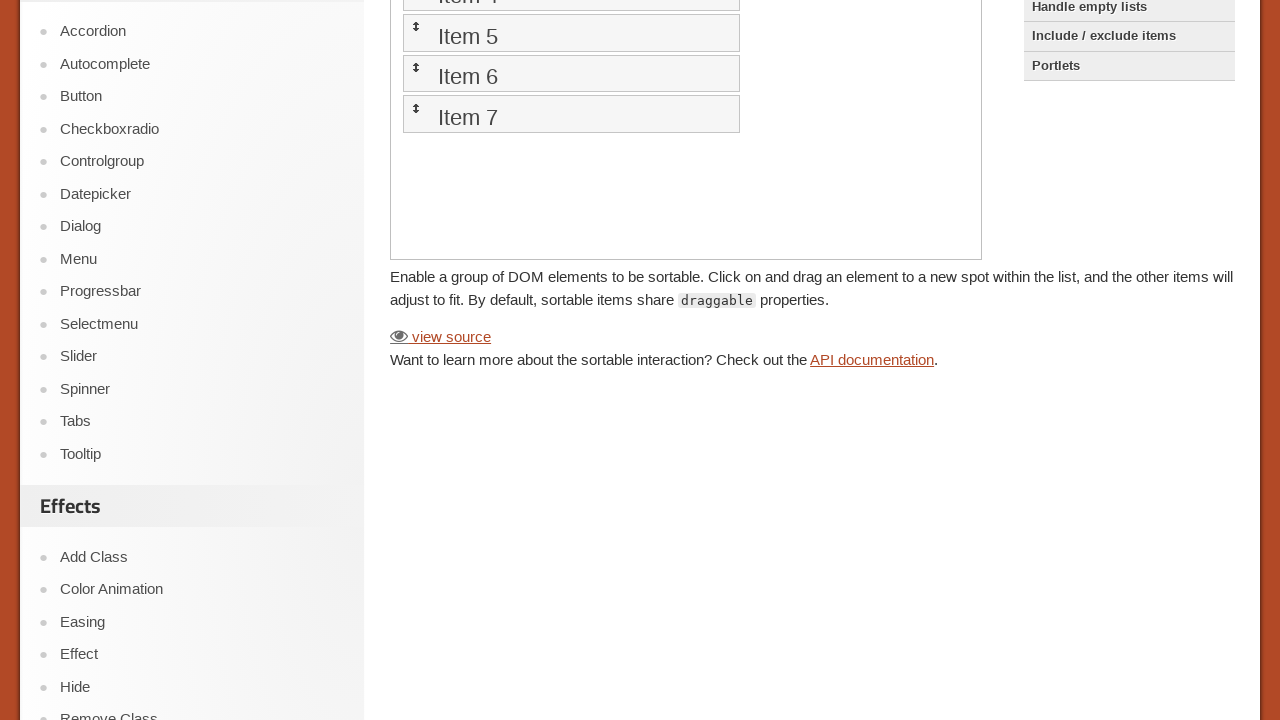

Located the iframe containing the sortable demo
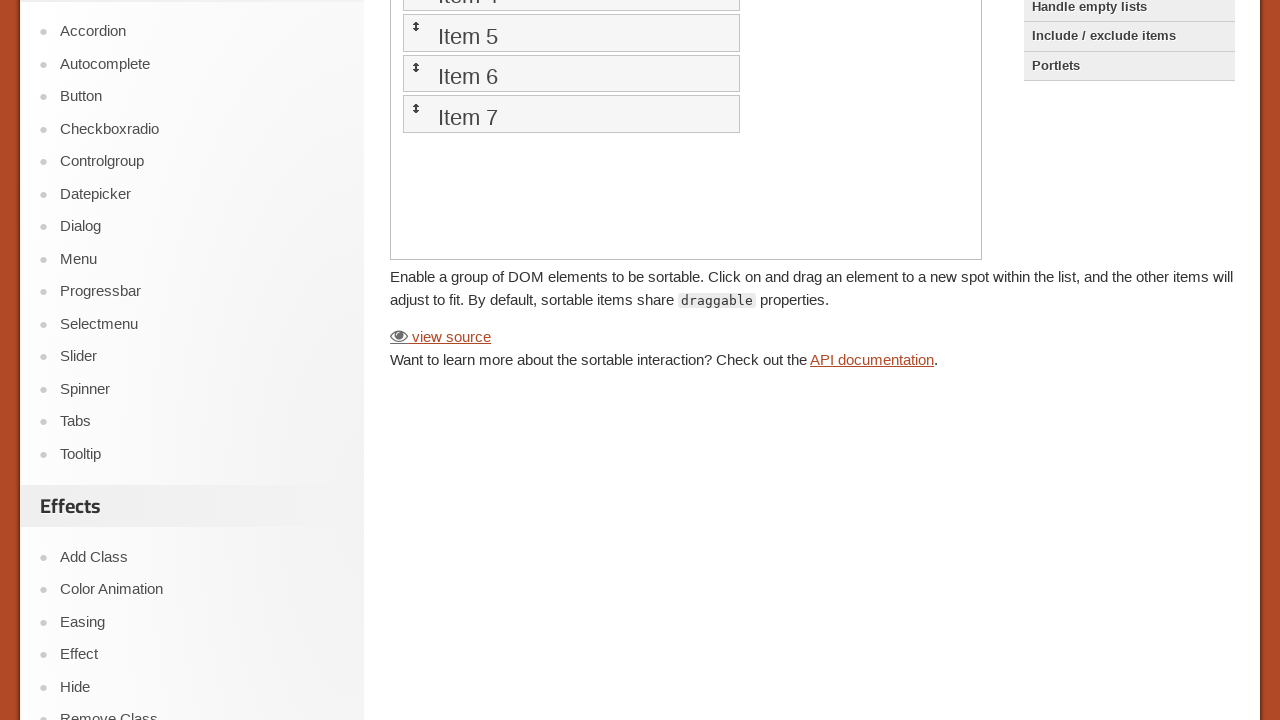

Set sortable_frame reference to the demo iframe
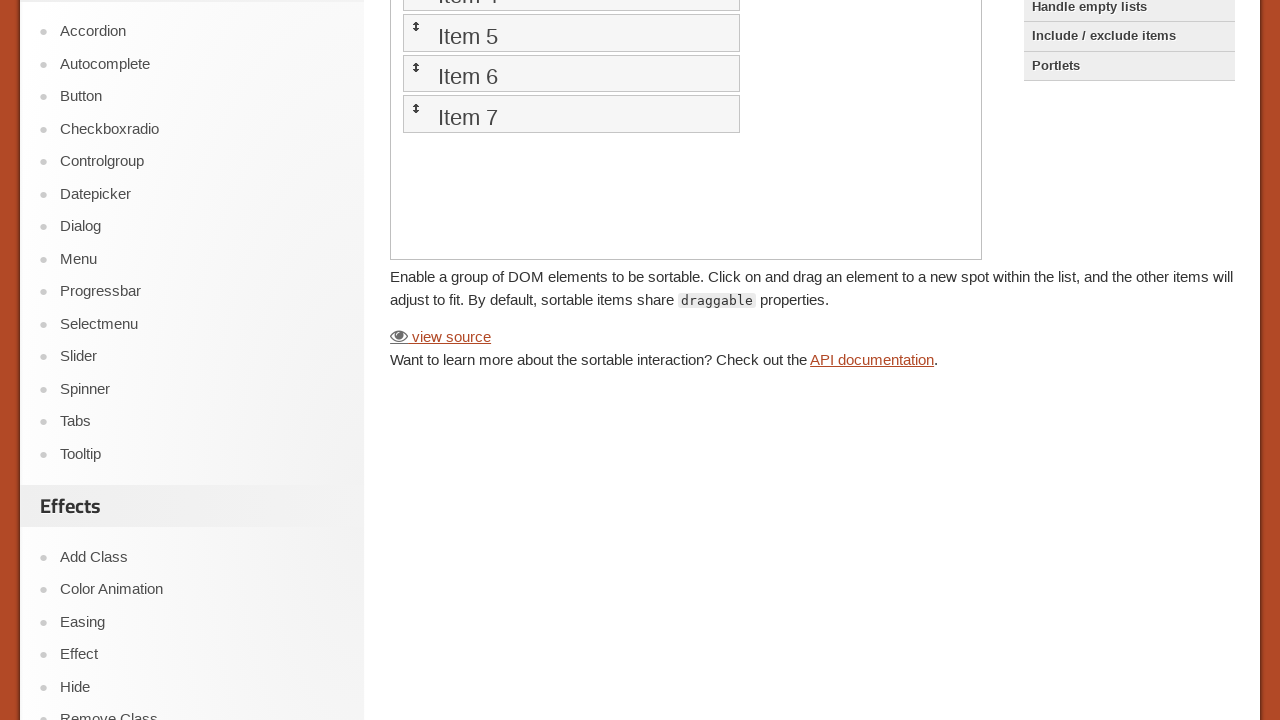

Located the first sortable list item
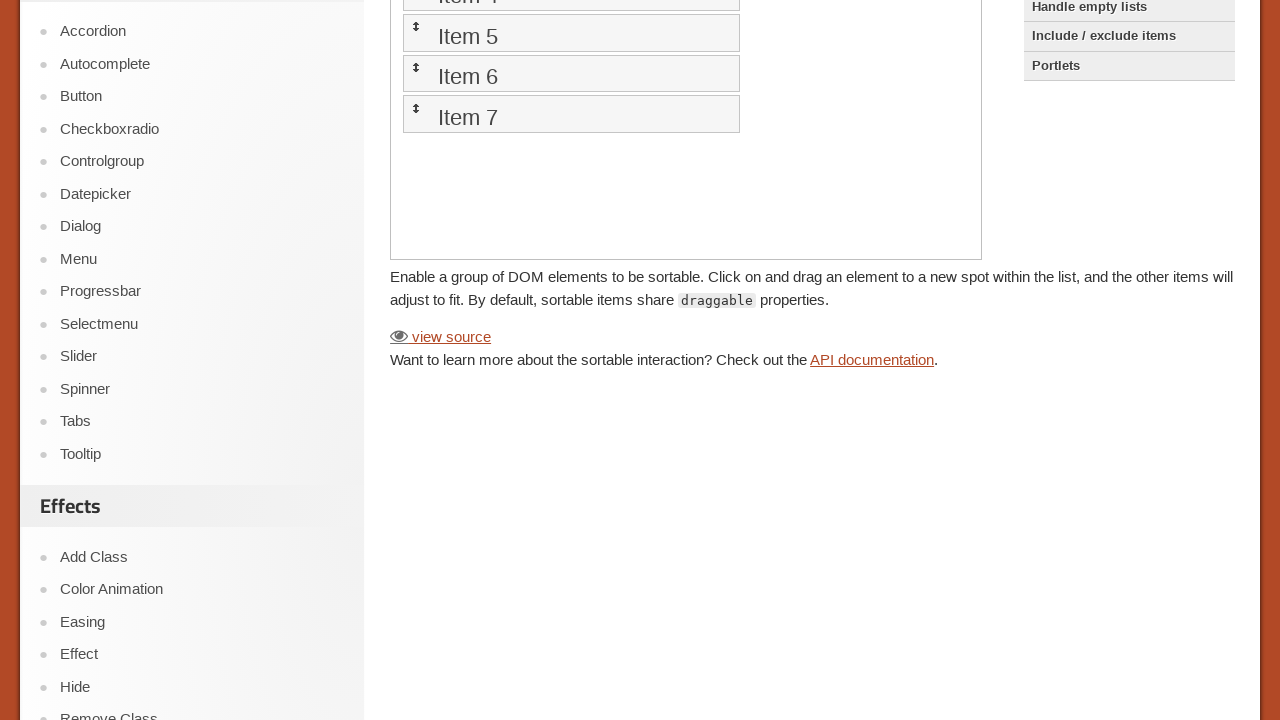

Located the fifth sortable list item
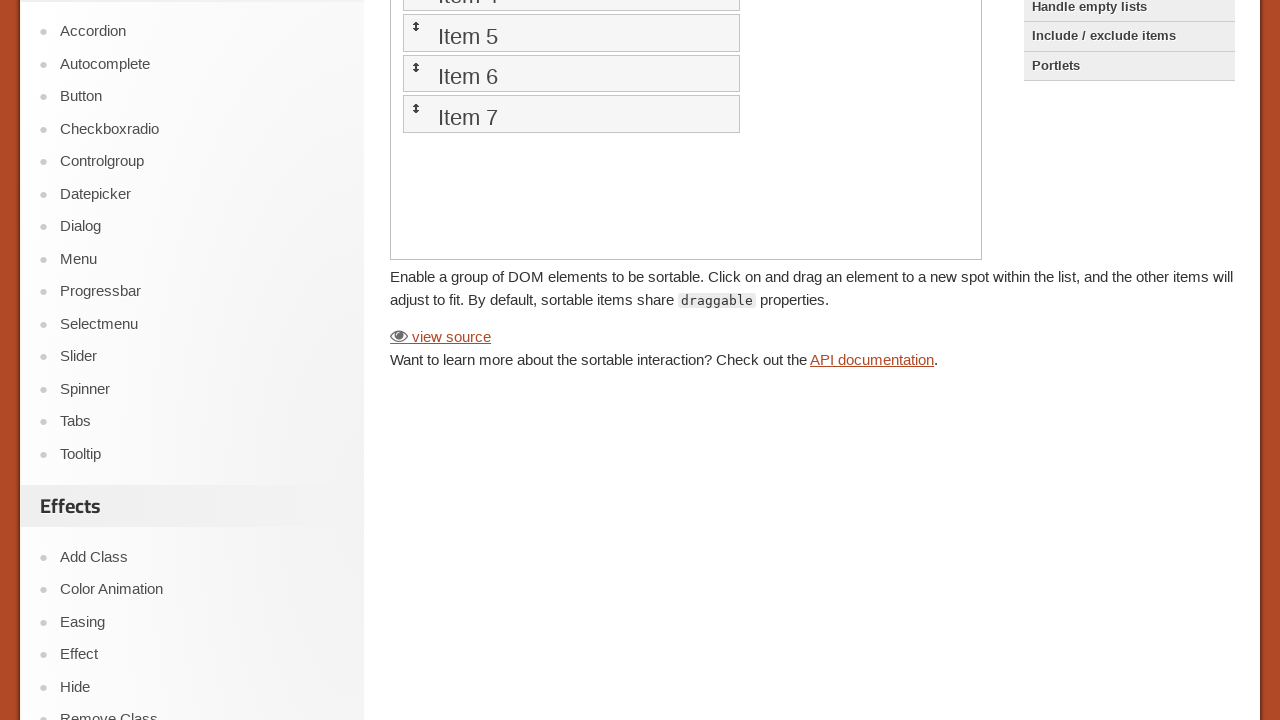

Dragged first list item to the position of the fifth item to reorder the list at (571, 524)
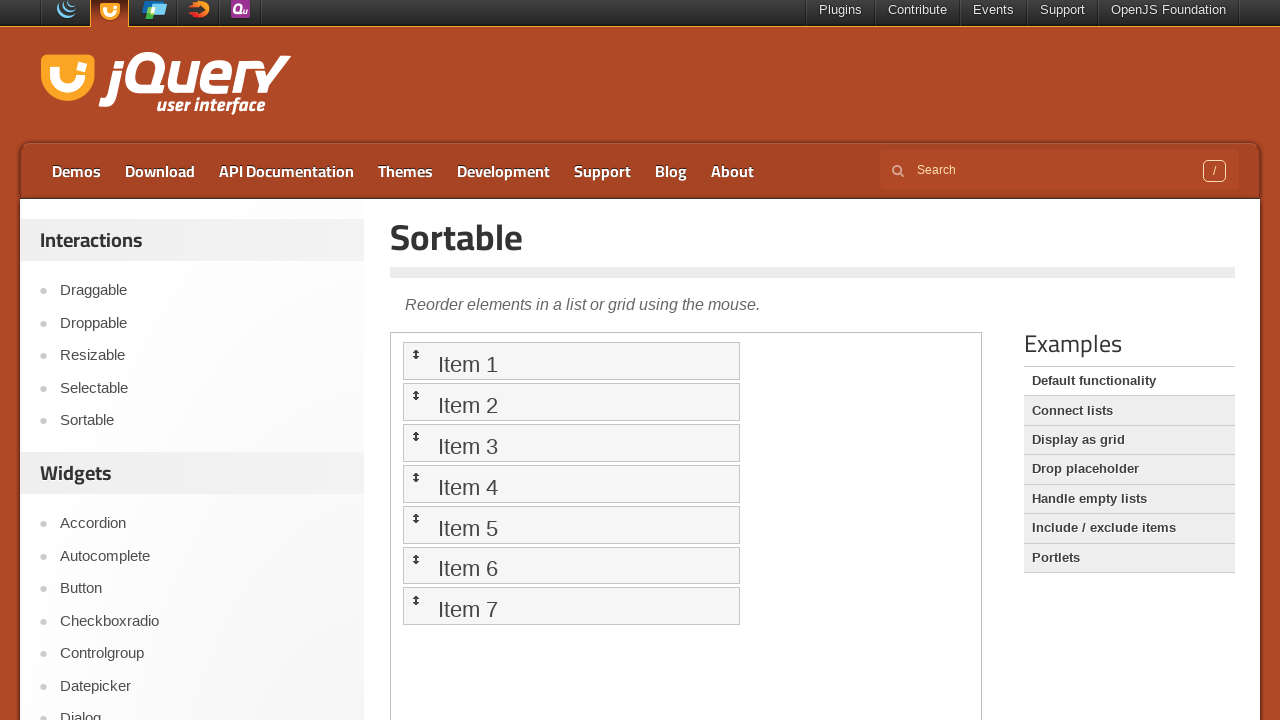

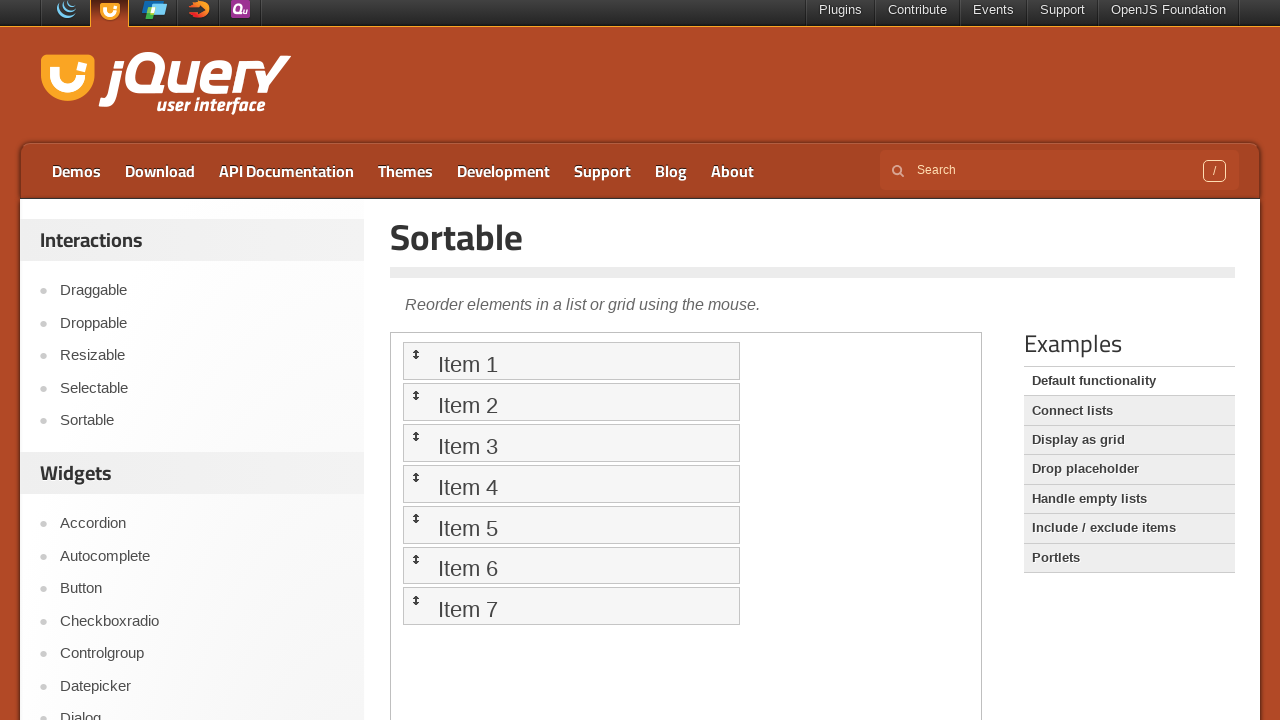